Navigates to Flipkart homepage and verifies the page loads by checking the current URL

Starting URL: https://www.flipkart.com/

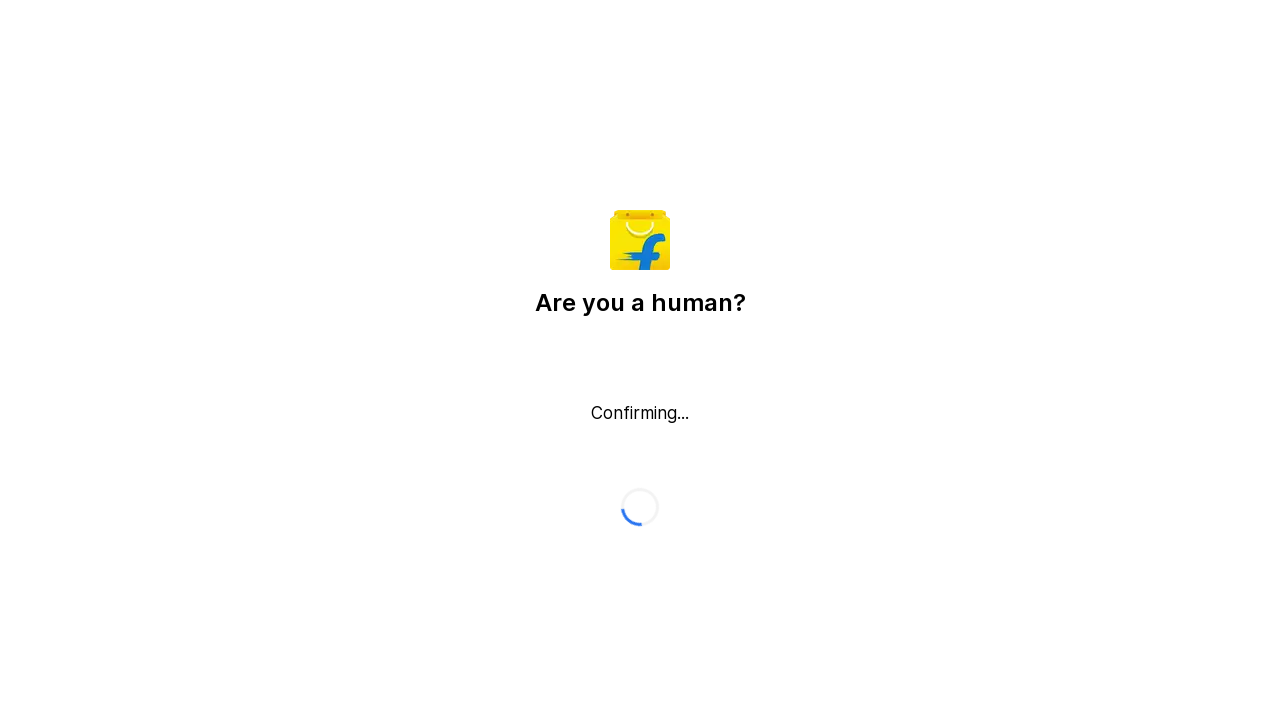

Retrieved current URL from Flipkart homepage
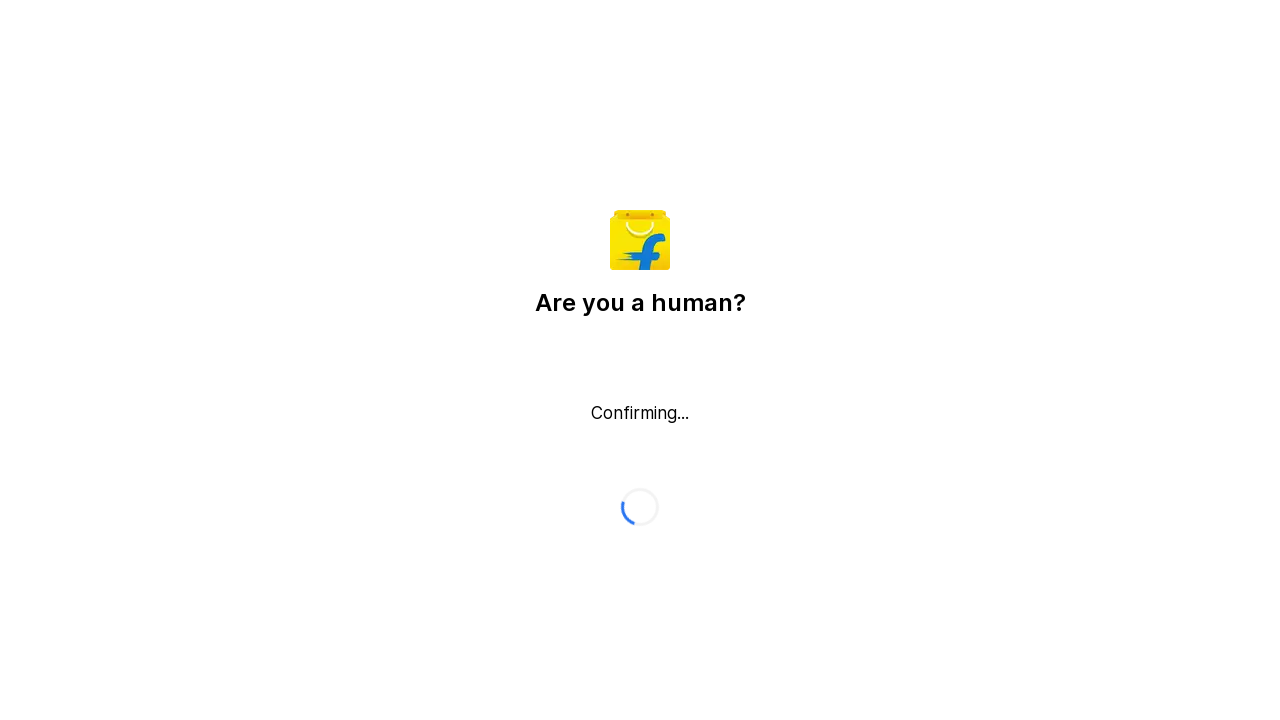

Printed current URL to console
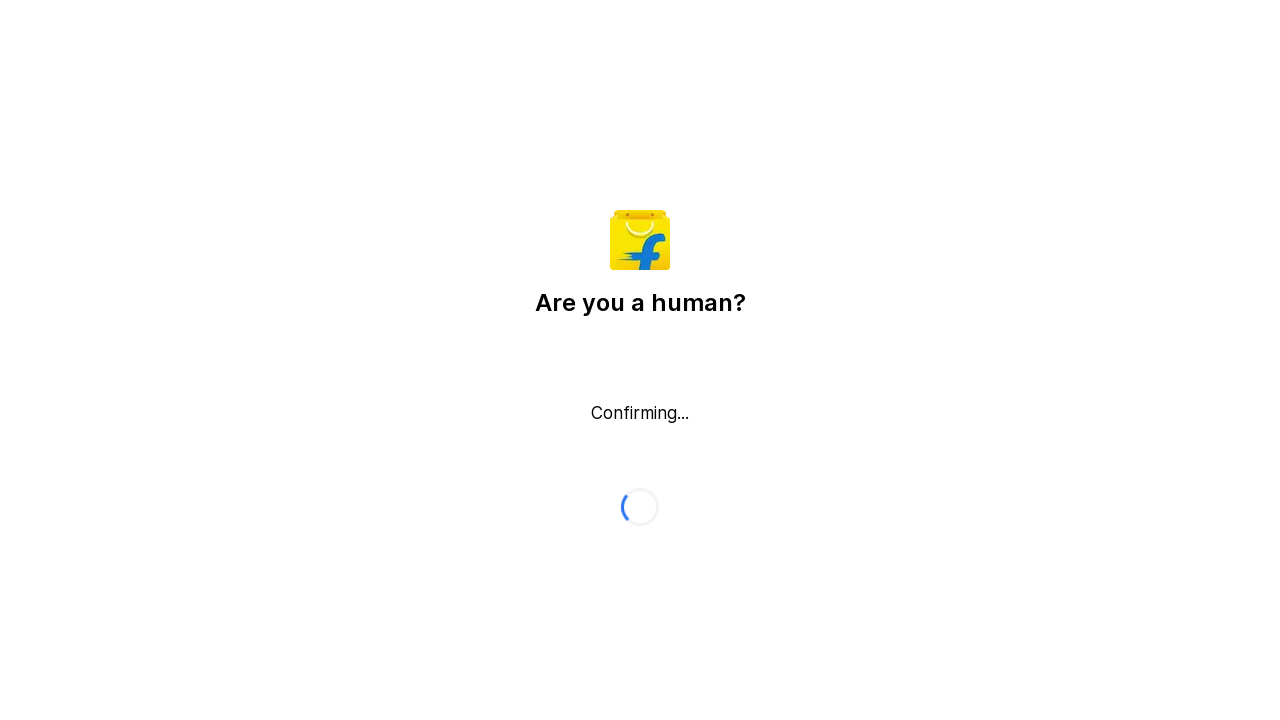

Waited for page DOM content to load
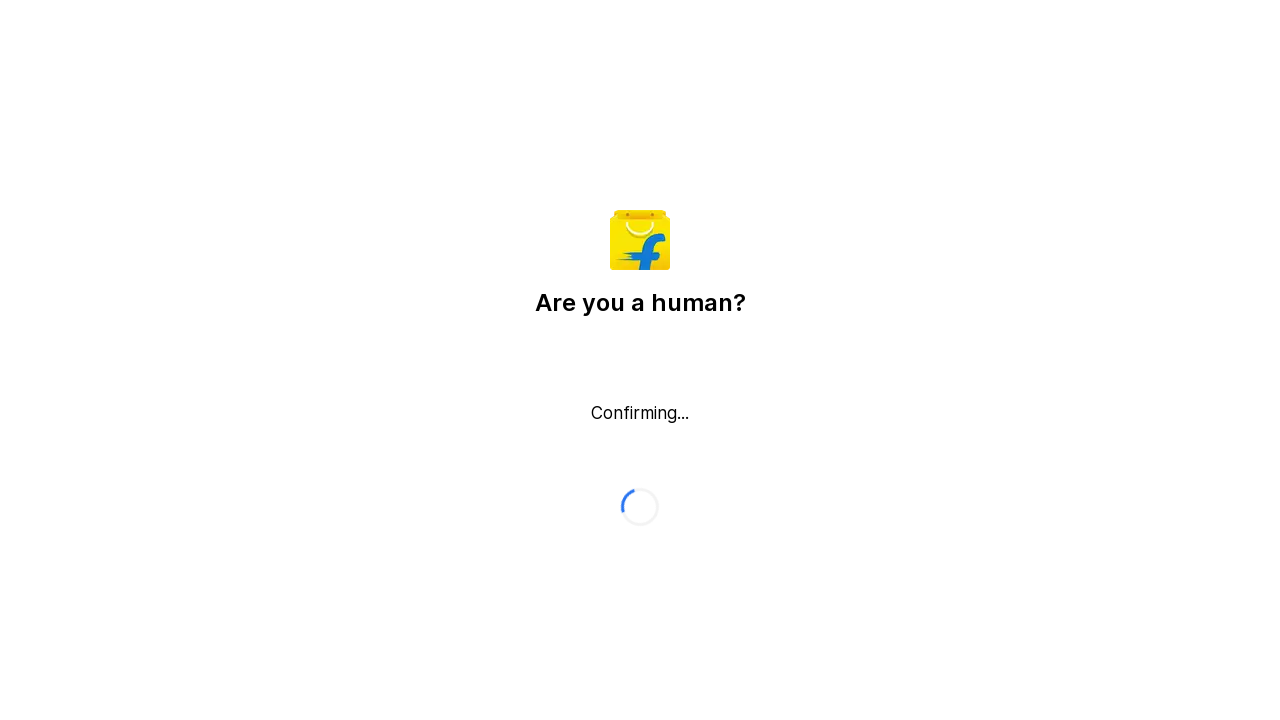

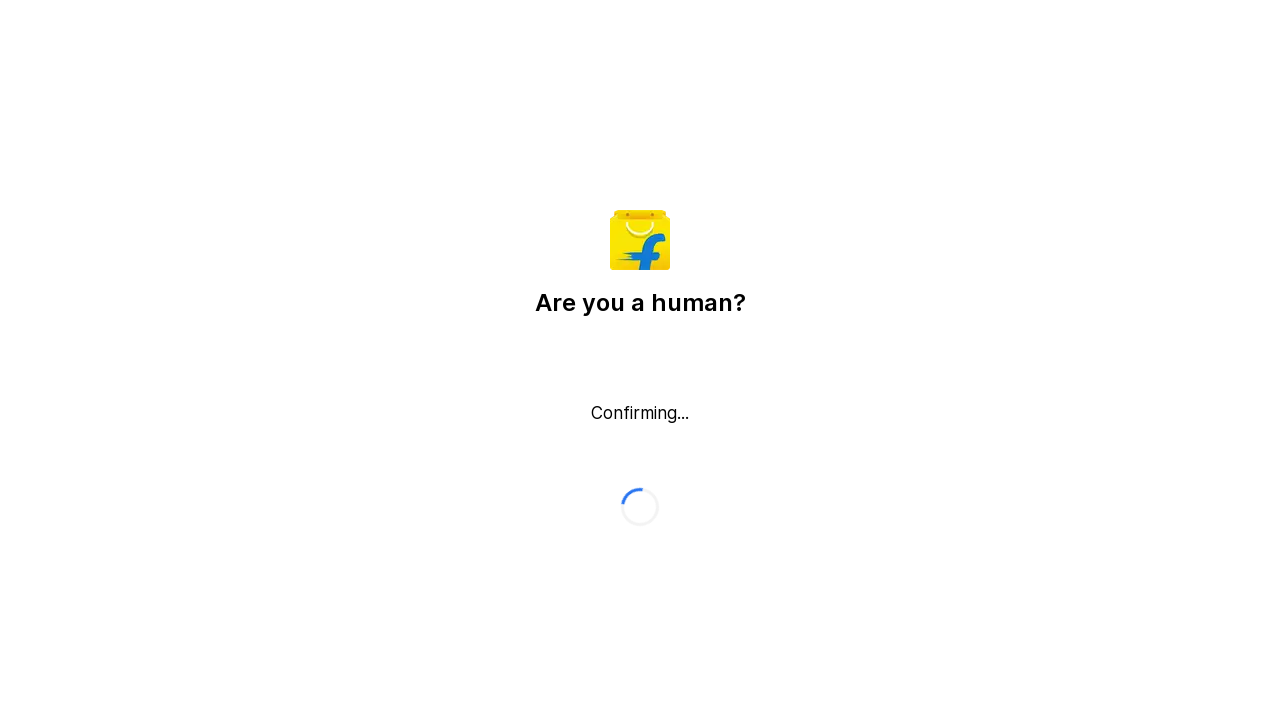